Tests that the Clear completed button displays correct text when there are completed items

Starting URL: https://demo.playwright.dev/todomvc

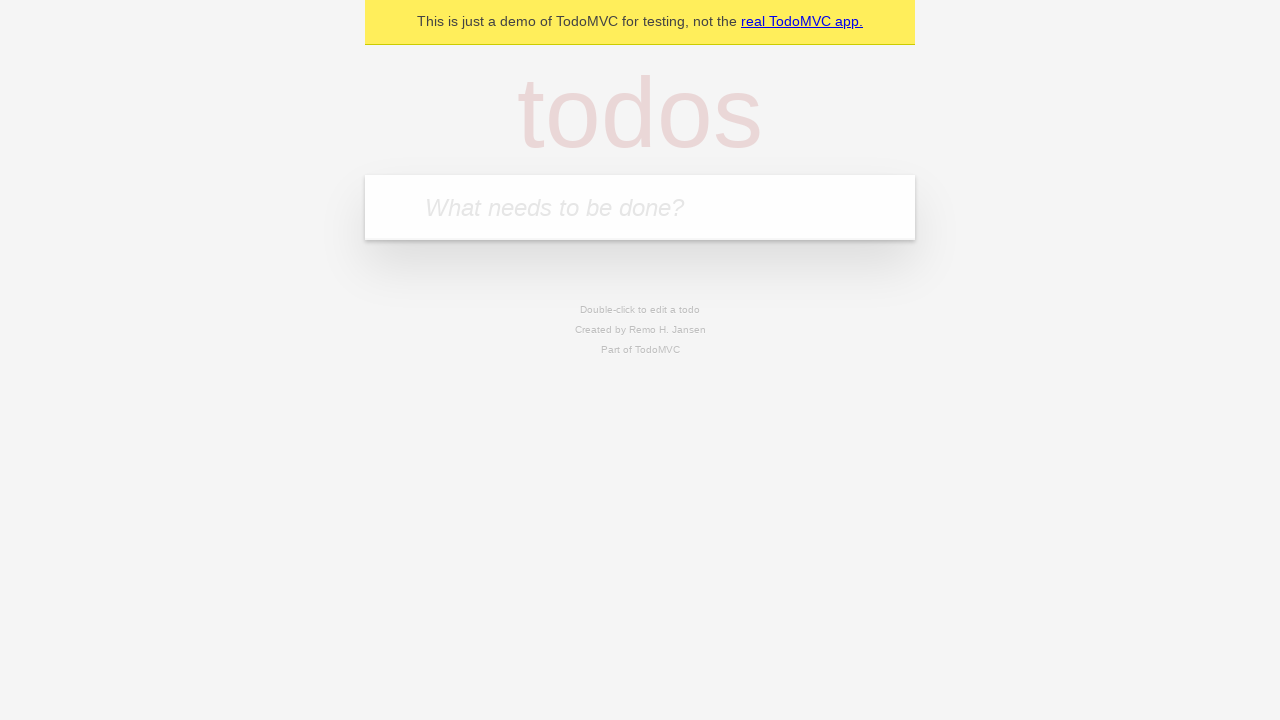

Filled todo input with 'buy some cheese' on internal:attr=[placeholder="What needs to be done?"i]
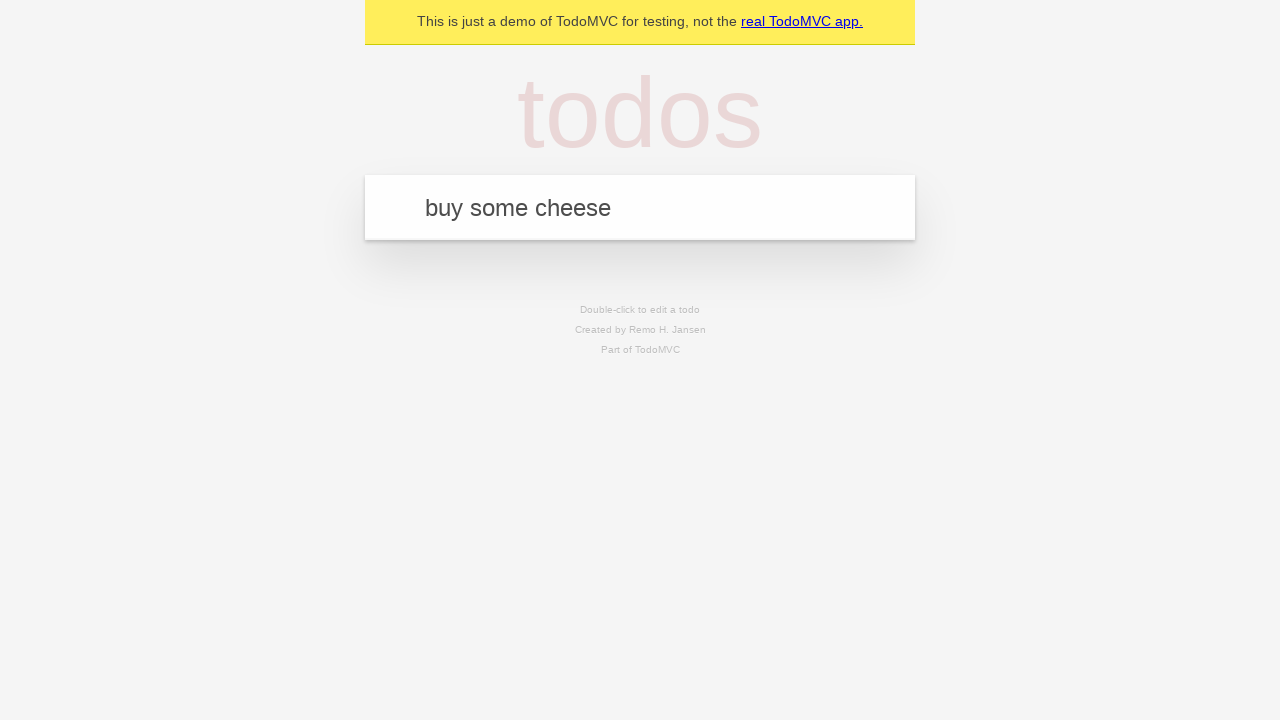

Pressed Enter to add 'buy some cheese' to the todo list on internal:attr=[placeholder="What needs to be done?"i]
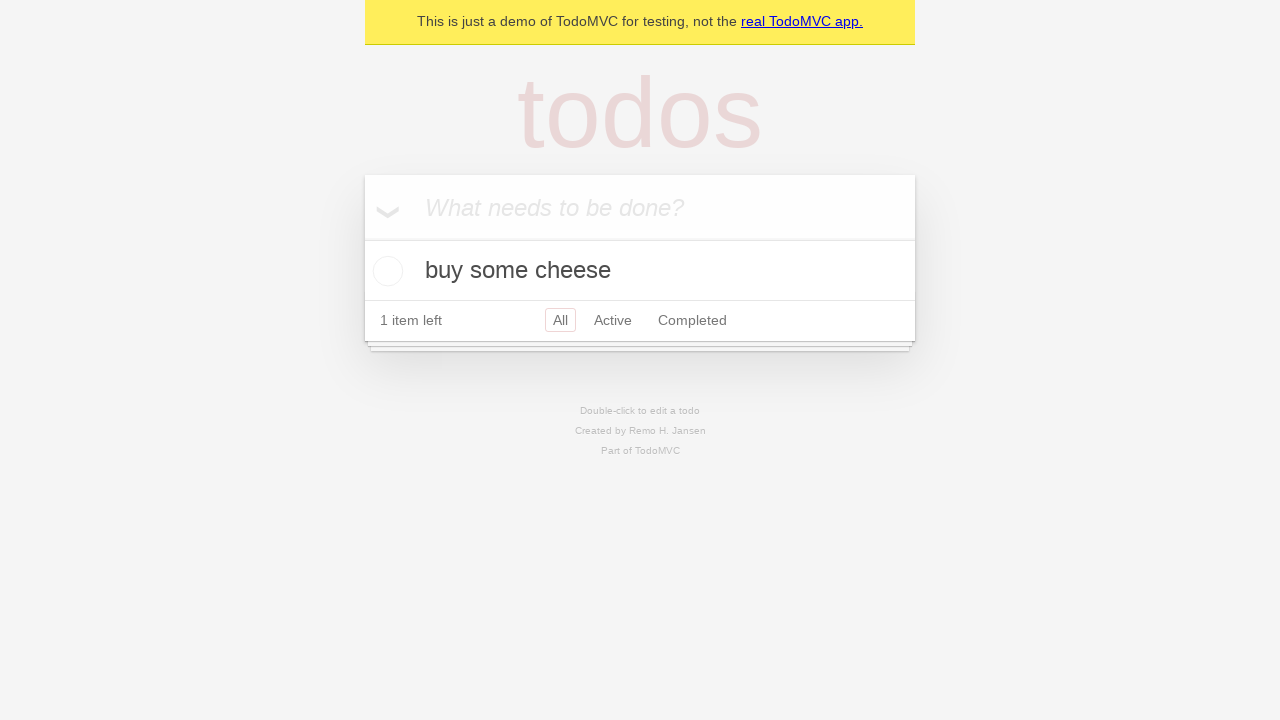

Filled todo input with 'feed the cat' on internal:attr=[placeholder="What needs to be done?"i]
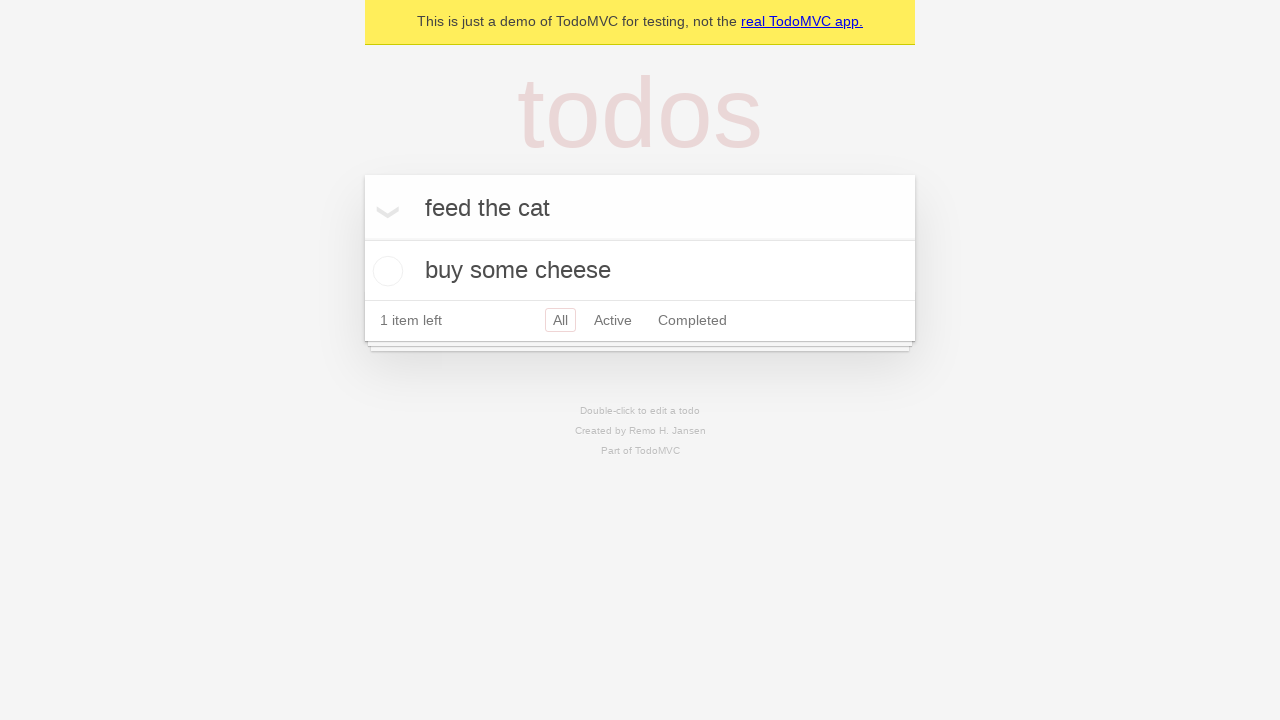

Pressed Enter to add 'feed the cat' to the todo list on internal:attr=[placeholder="What needs to be done?"i]
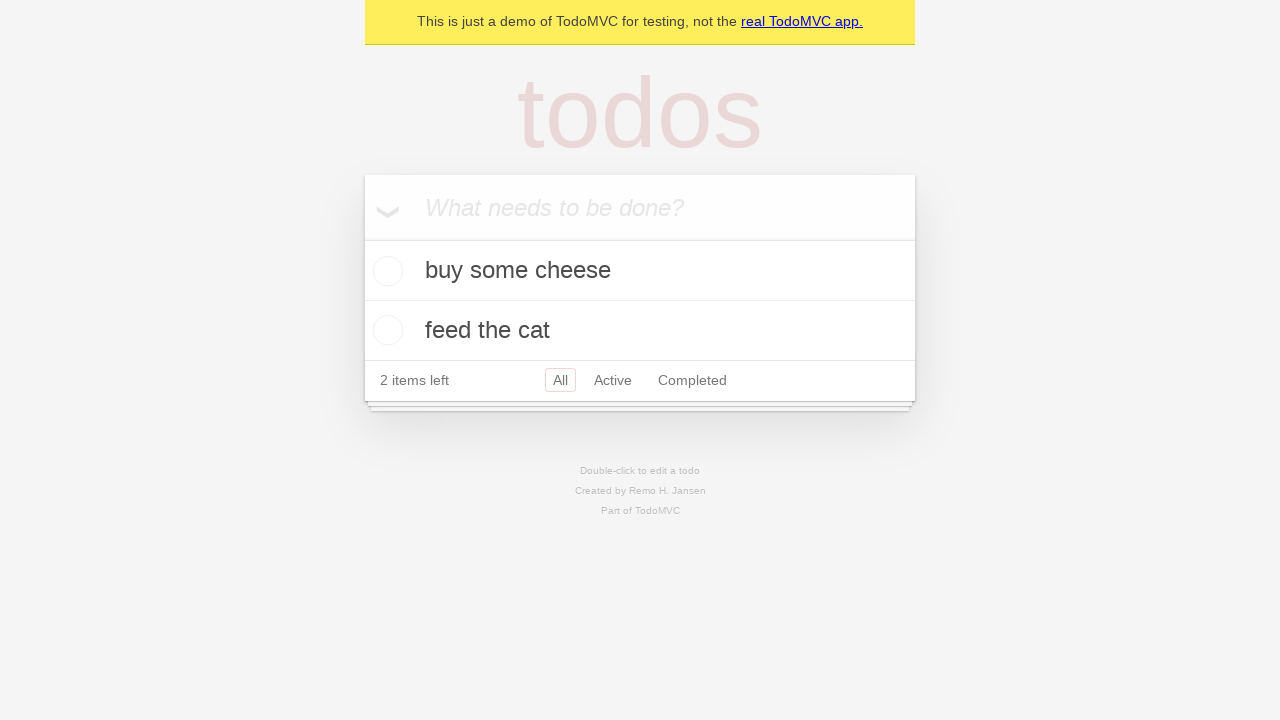

Filled todo input with 'book a doctors appointment' on internal:attr=[placeholder="What needs to be done?"i]
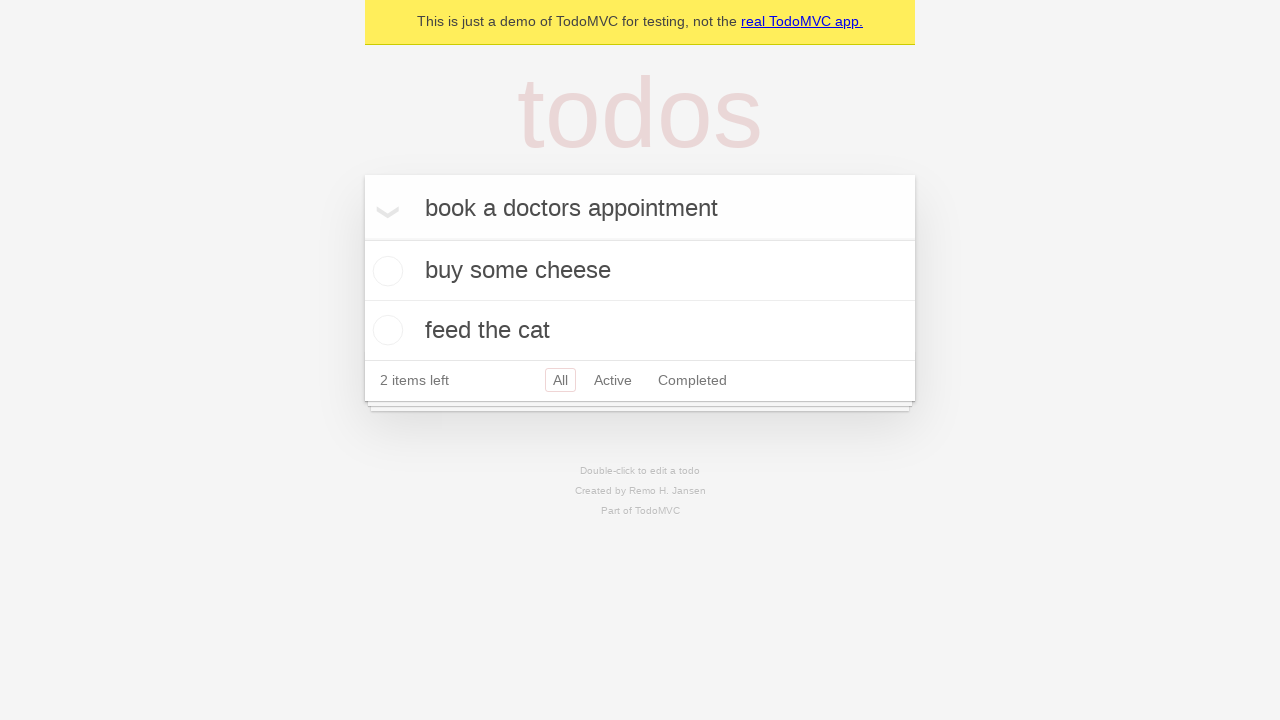

Pressed Enter to add 'book a doctors appointment' to the todo list on internal:attr=[placeholder="What needs to be done?"i]
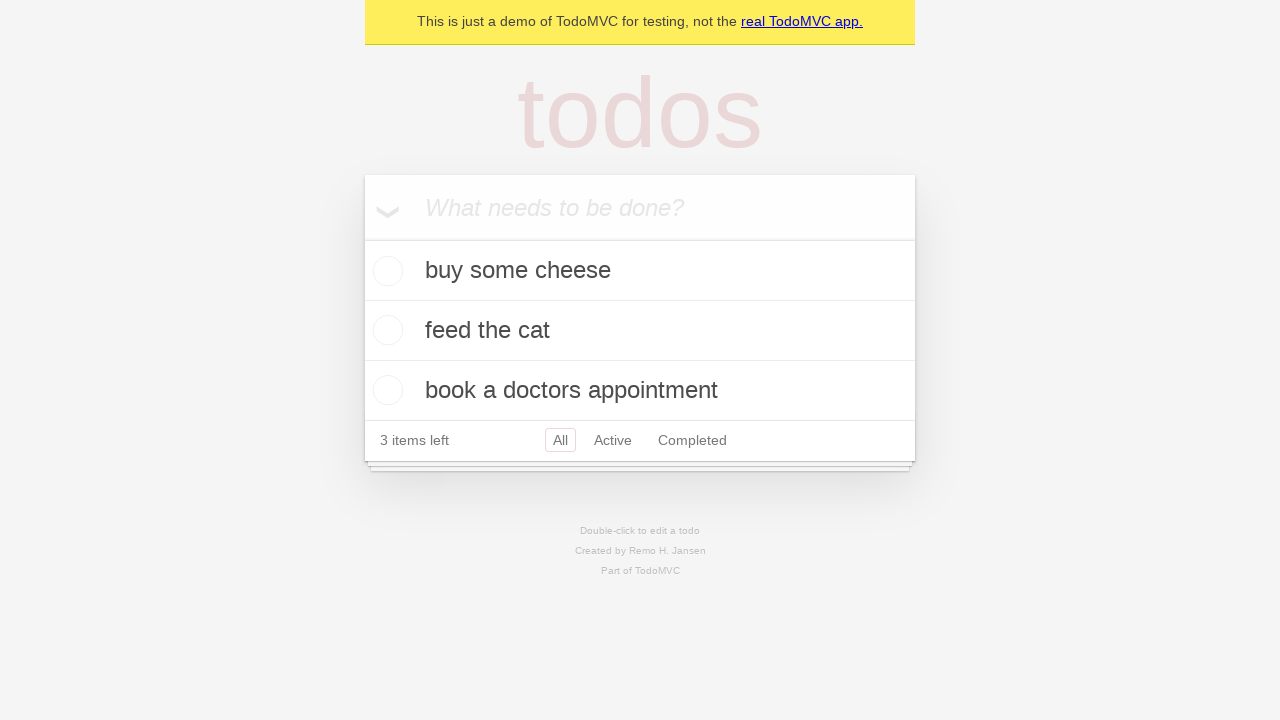

Waited for all 3 todo items to be present in the DOM
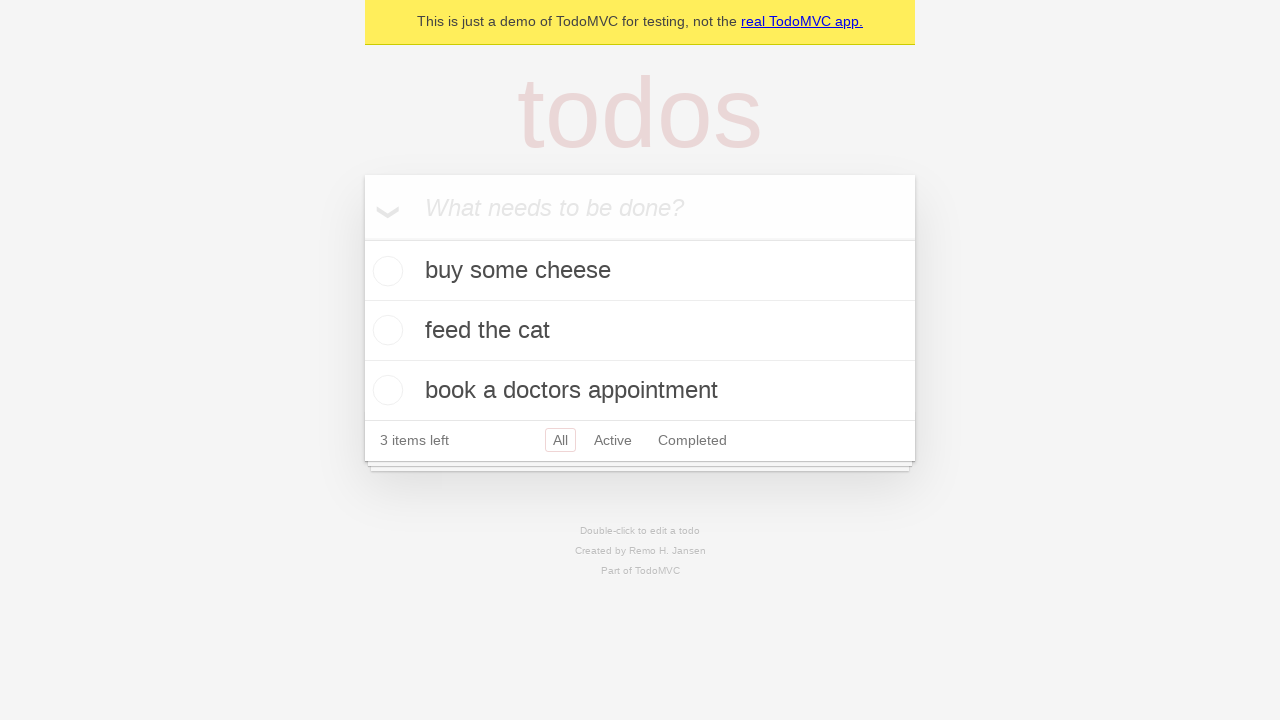

Checked the first todo item to mark it as completed at (385, 271) on .todo-list li .toggle >> nth=0
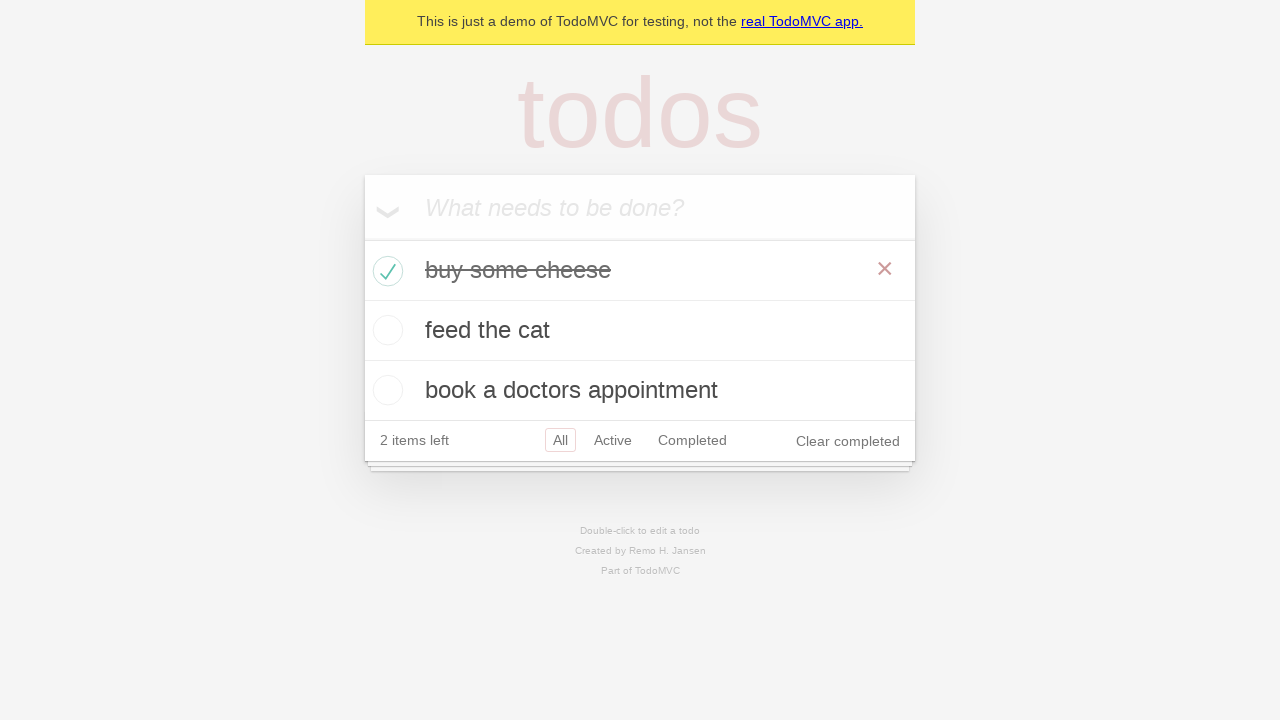

Clear completed button is now visible and displays correct text
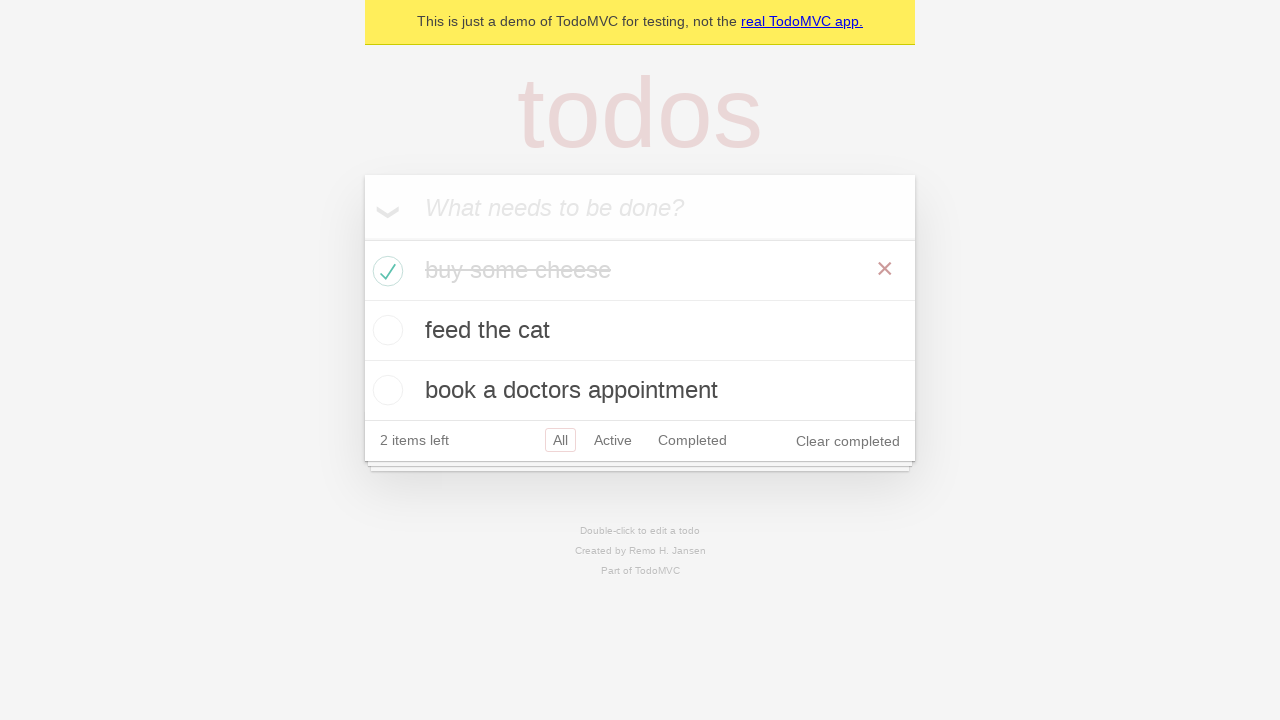

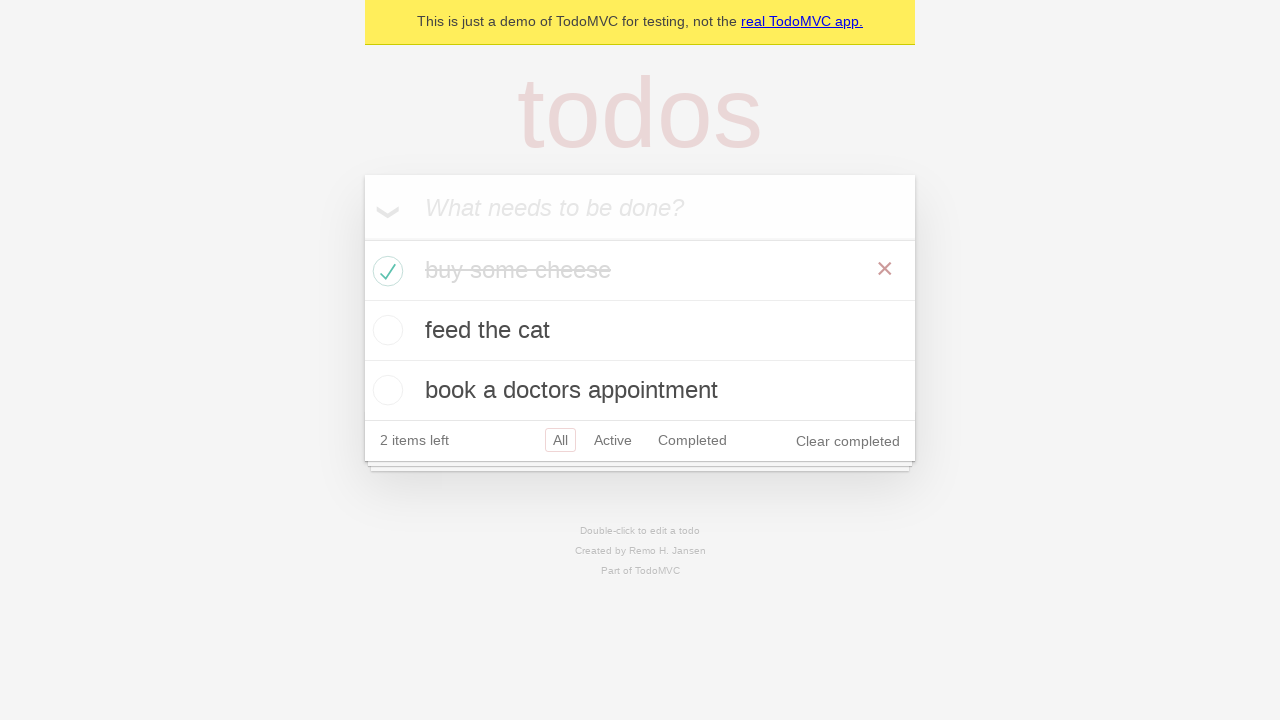